Automates SNP data retrieval for cultivated chickpea varieties by selecting crop type, radio button options, dropdown values, entering a gene ID, and submitting the search form.

Starting URL: https://cegresources.icrisat.org/cicerseq/?page_id=3605

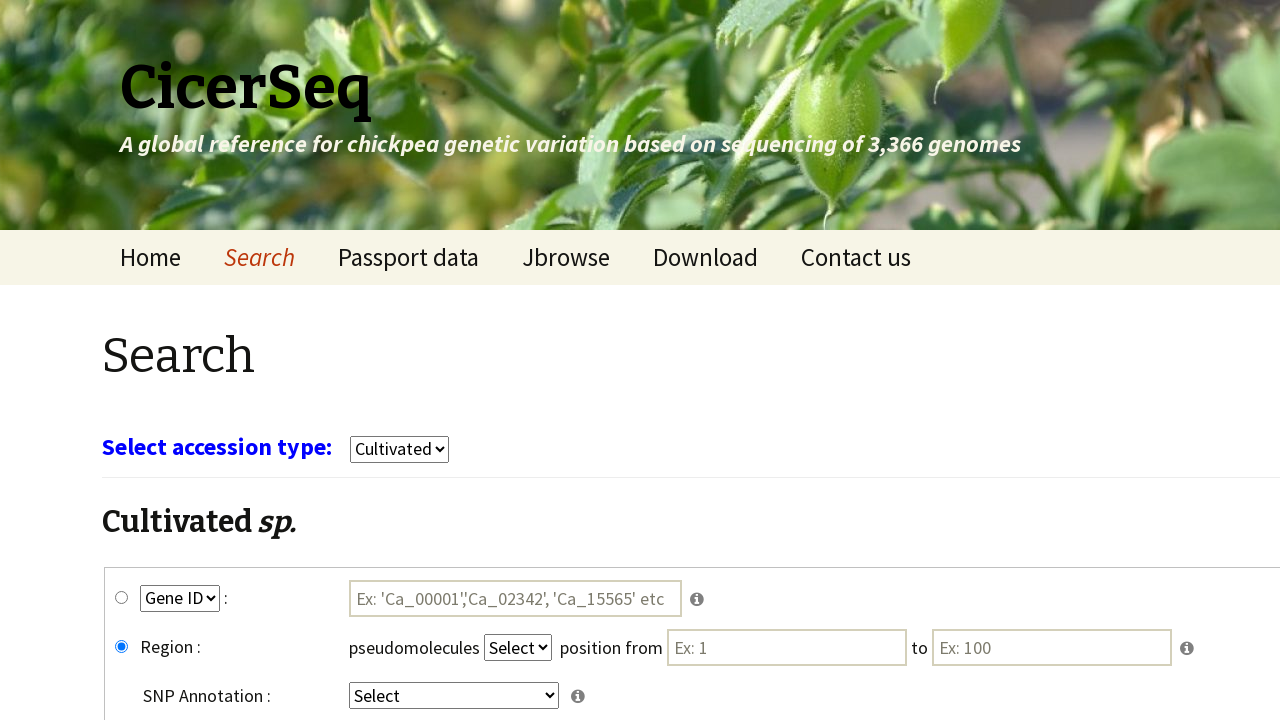

Waited for page to load (networkidle state)
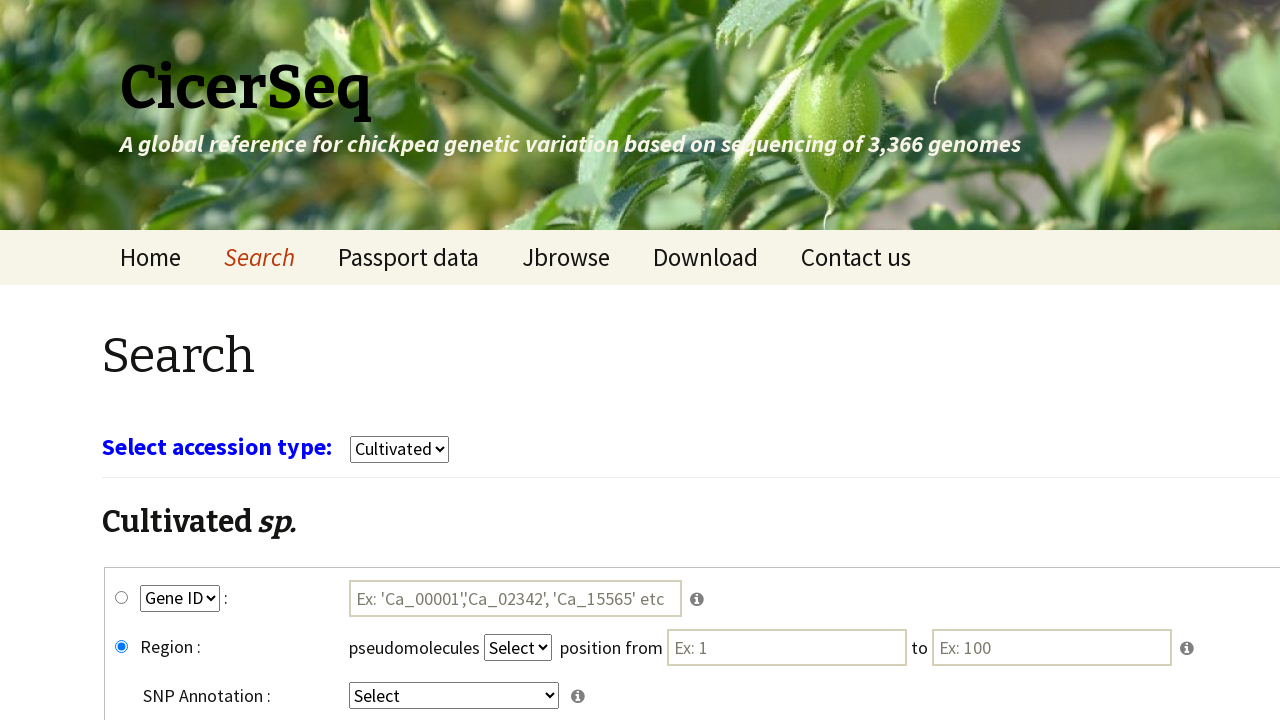

Selected 'cultivars' from crop type dropdown on select[name='select_crop']
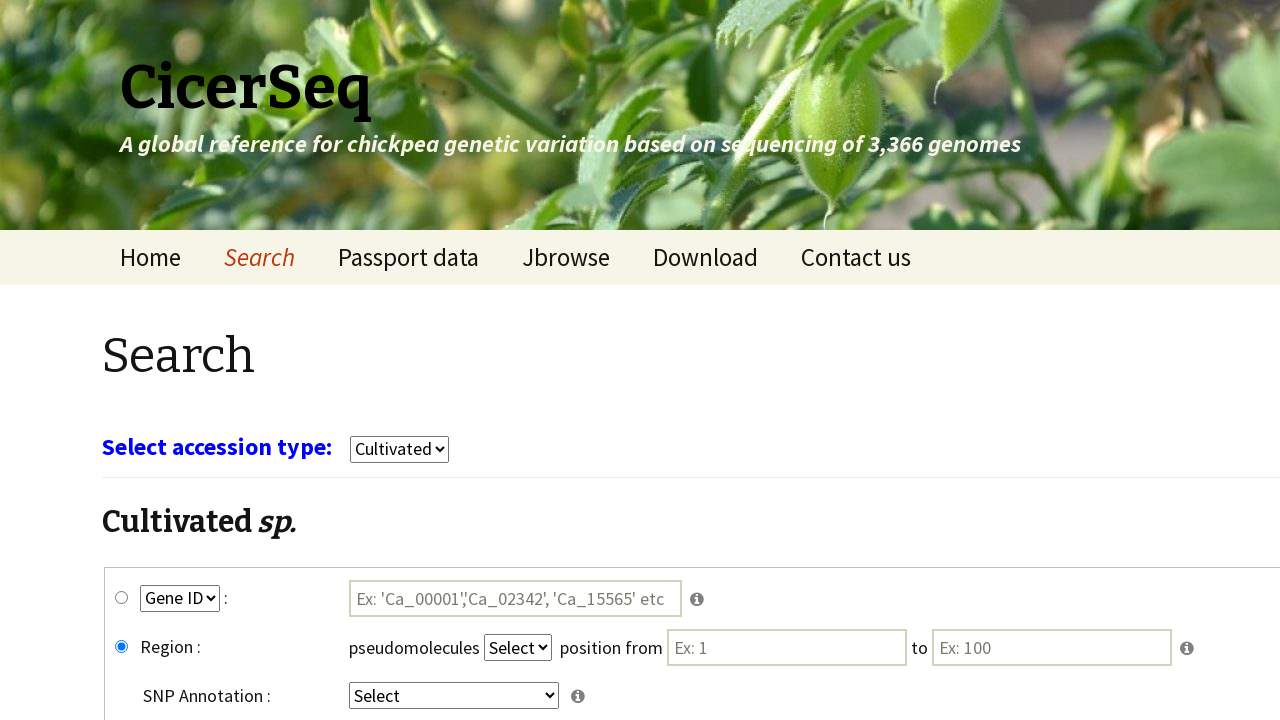

Clicked gene_snp radio button at (122, 598) on #gene_snp
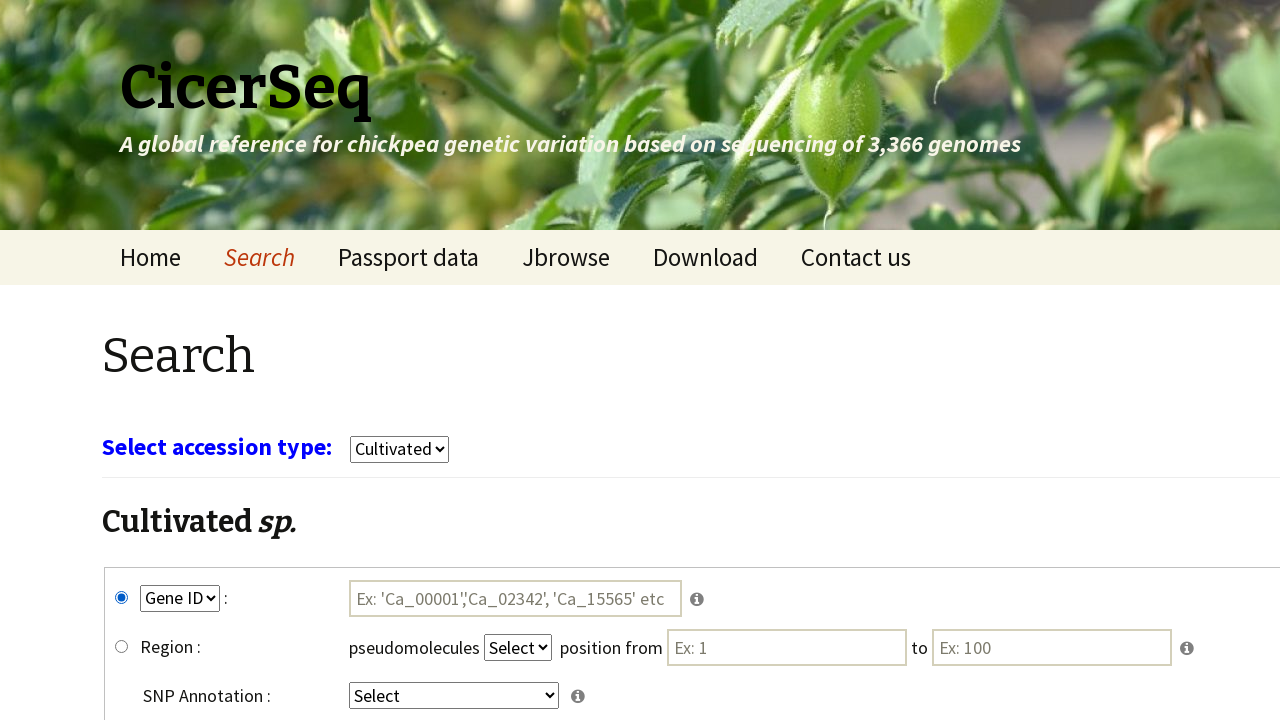

Selected 'GeneID' from key1 dropdown on select[name='key1']
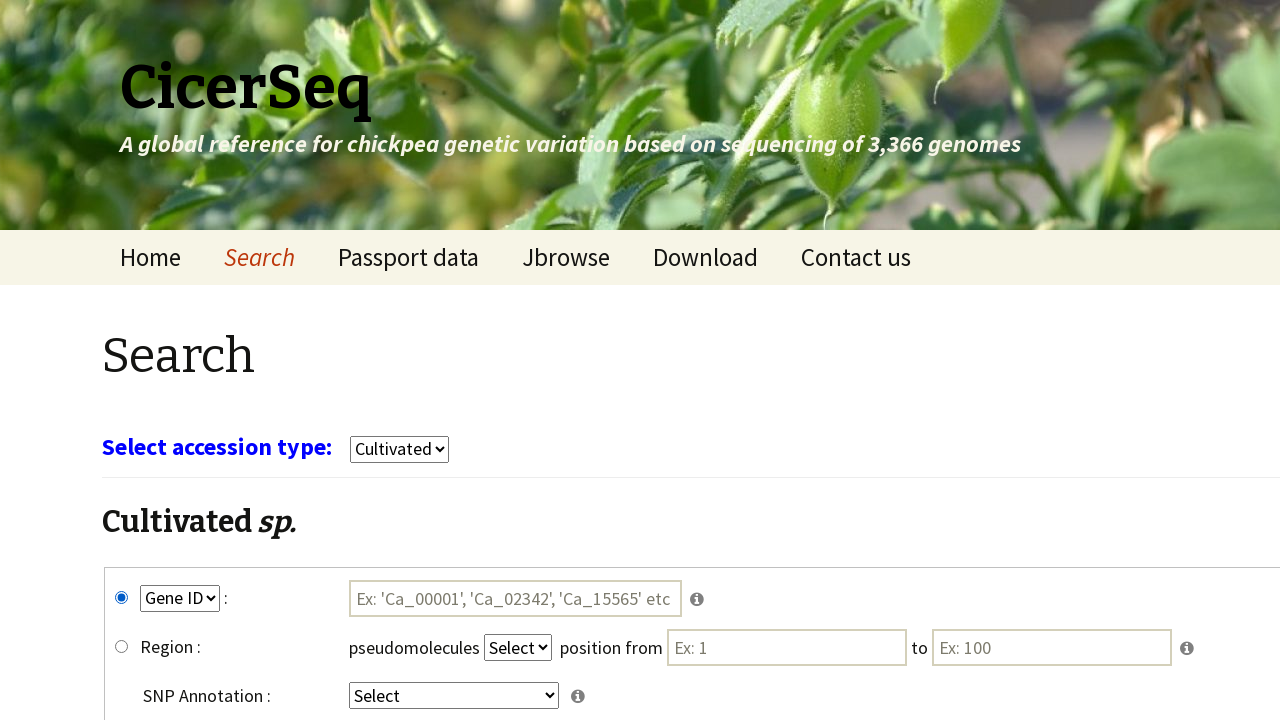

Selected 'intergenic' from key4 dropdown on select[name='key4']
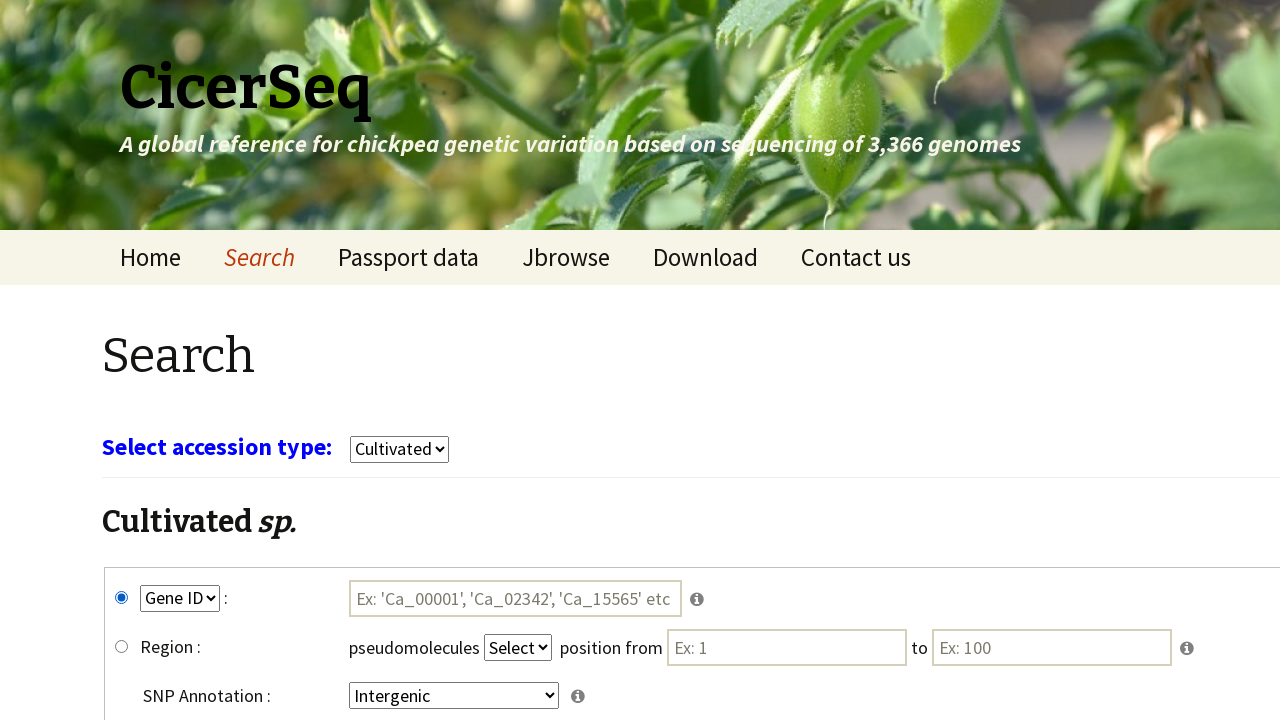

Entered gene ID 'Ca_00004' in the input field on #tmp1
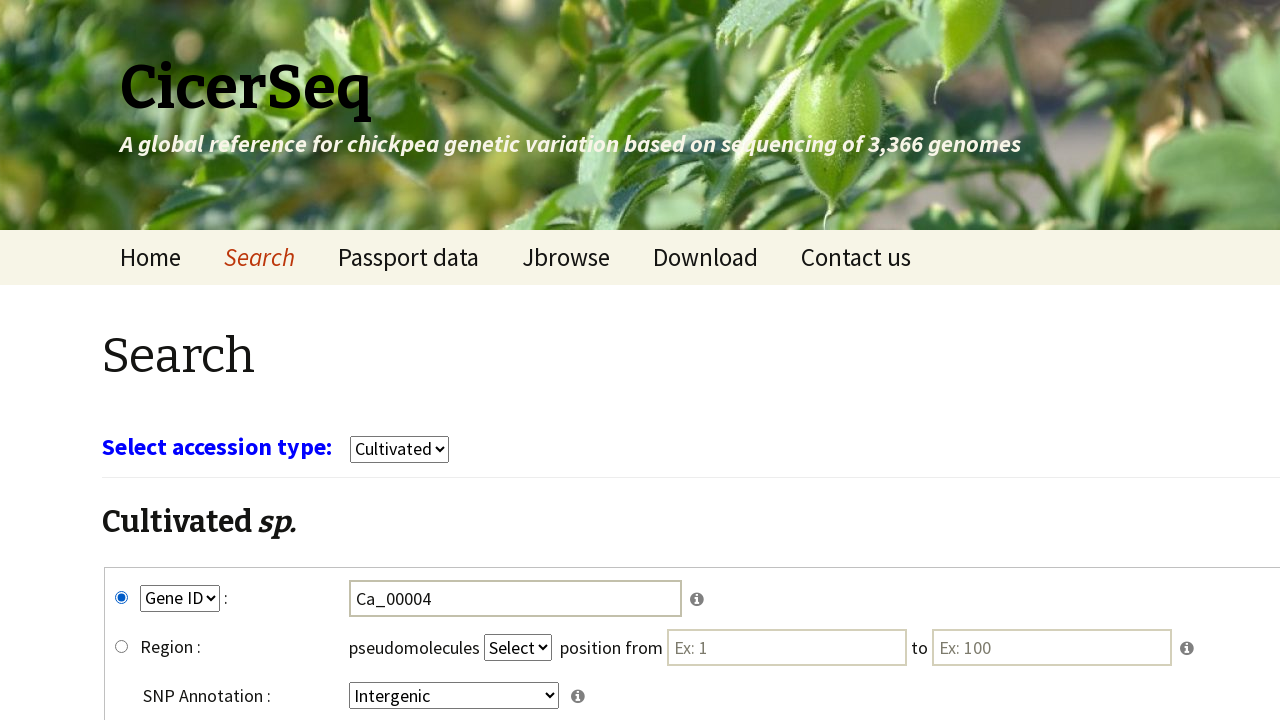

Clicked submit button to retrieve SNP data at (788, 573) on input[name='submit']
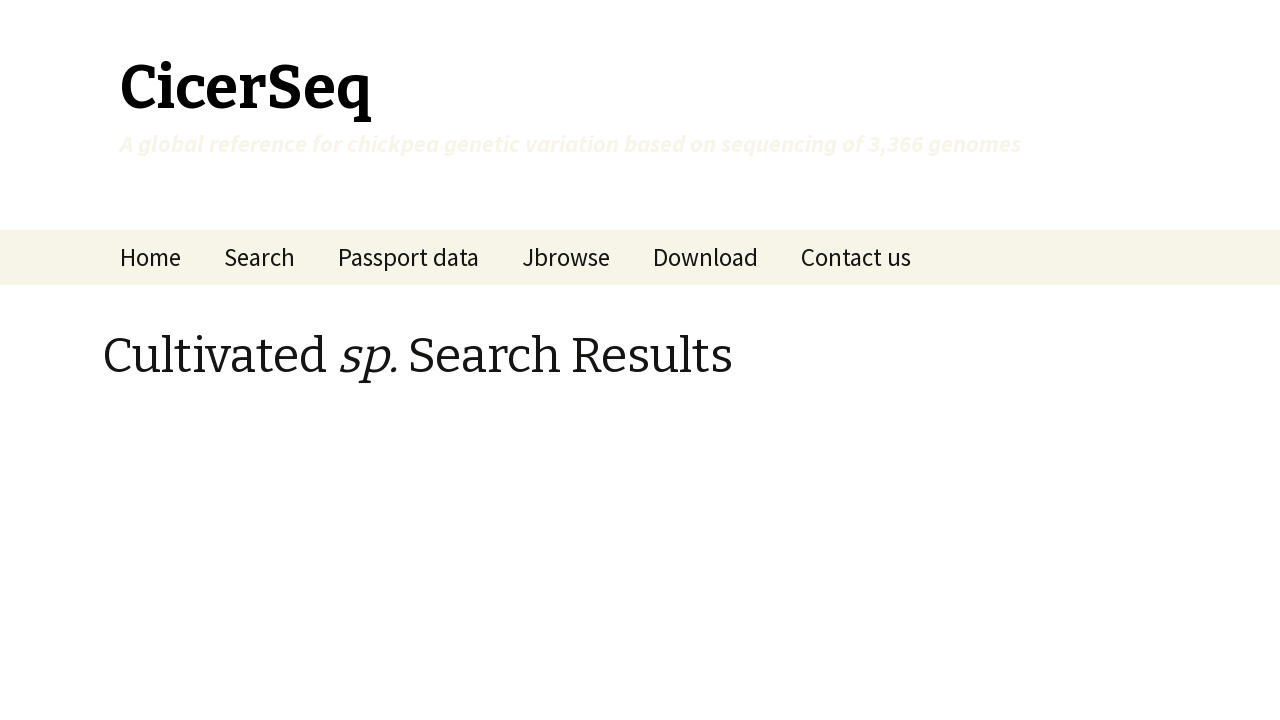

Waited 5 seconds for results to load
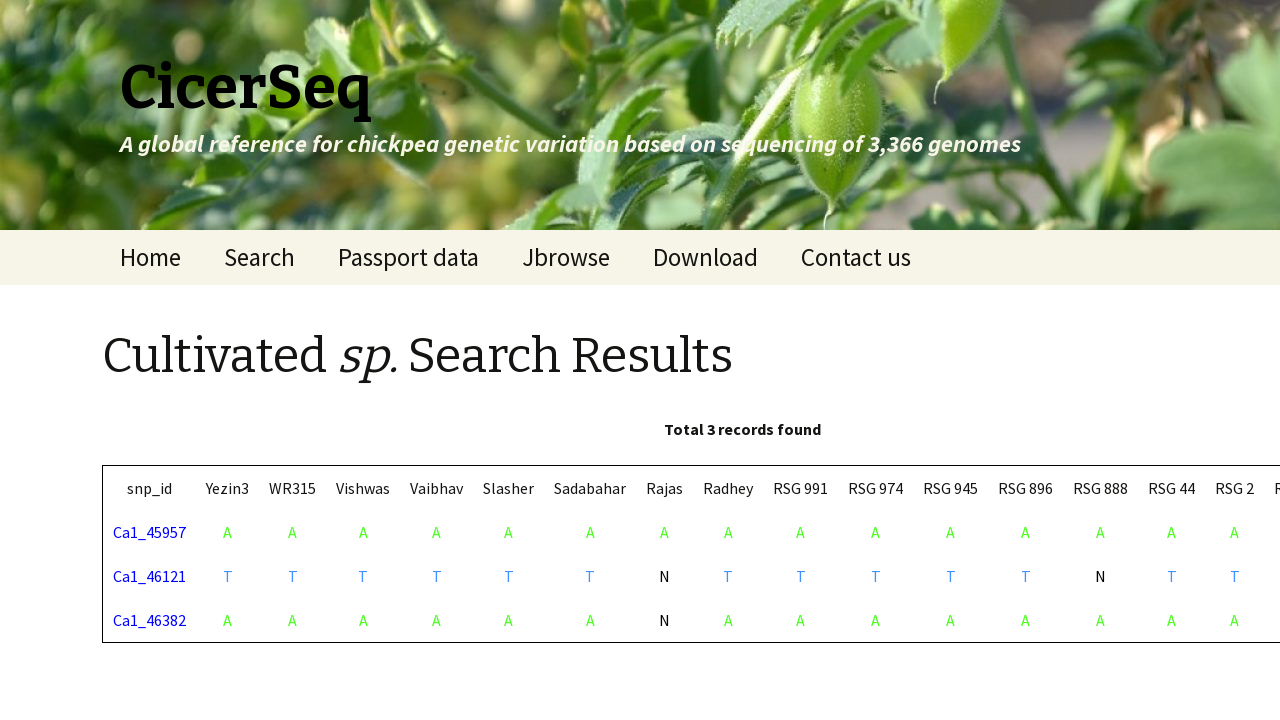

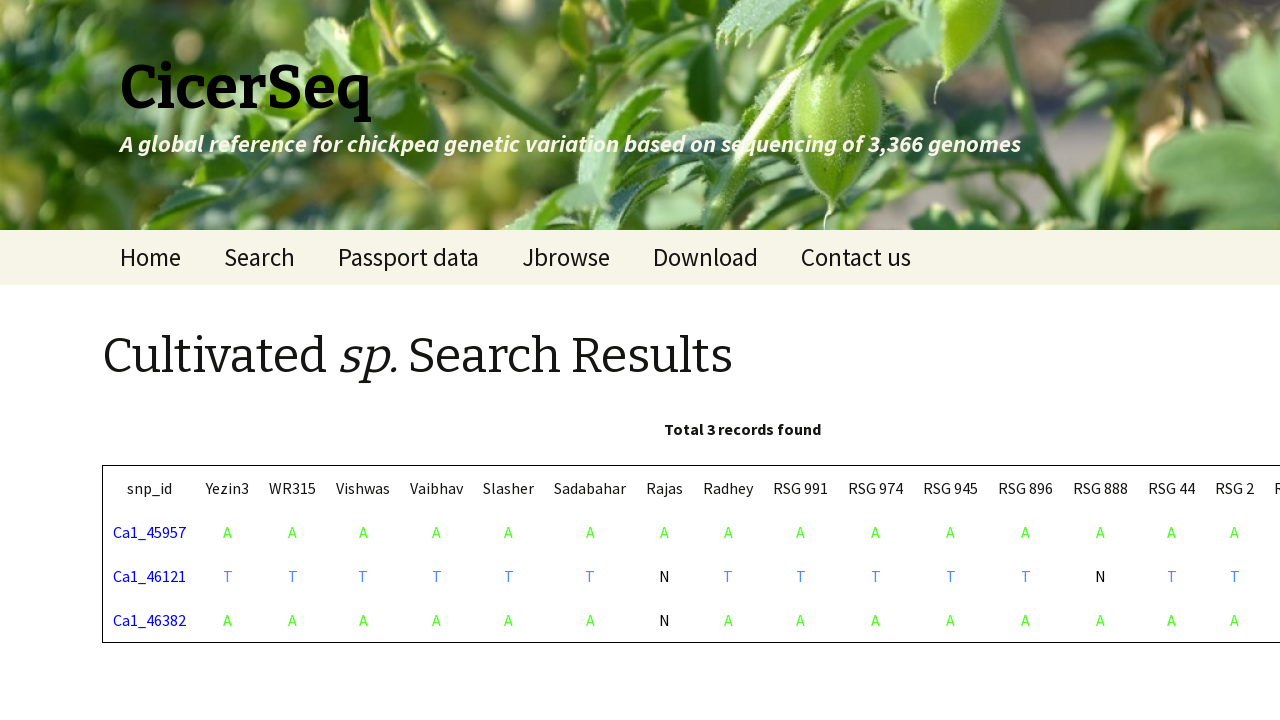